Tests viewing the shopping cart by first adding an item and then navigating to the cart page to verify items are displayed

Starting URL: https://djuanze.github.io/test-ecommerce-site/products.html

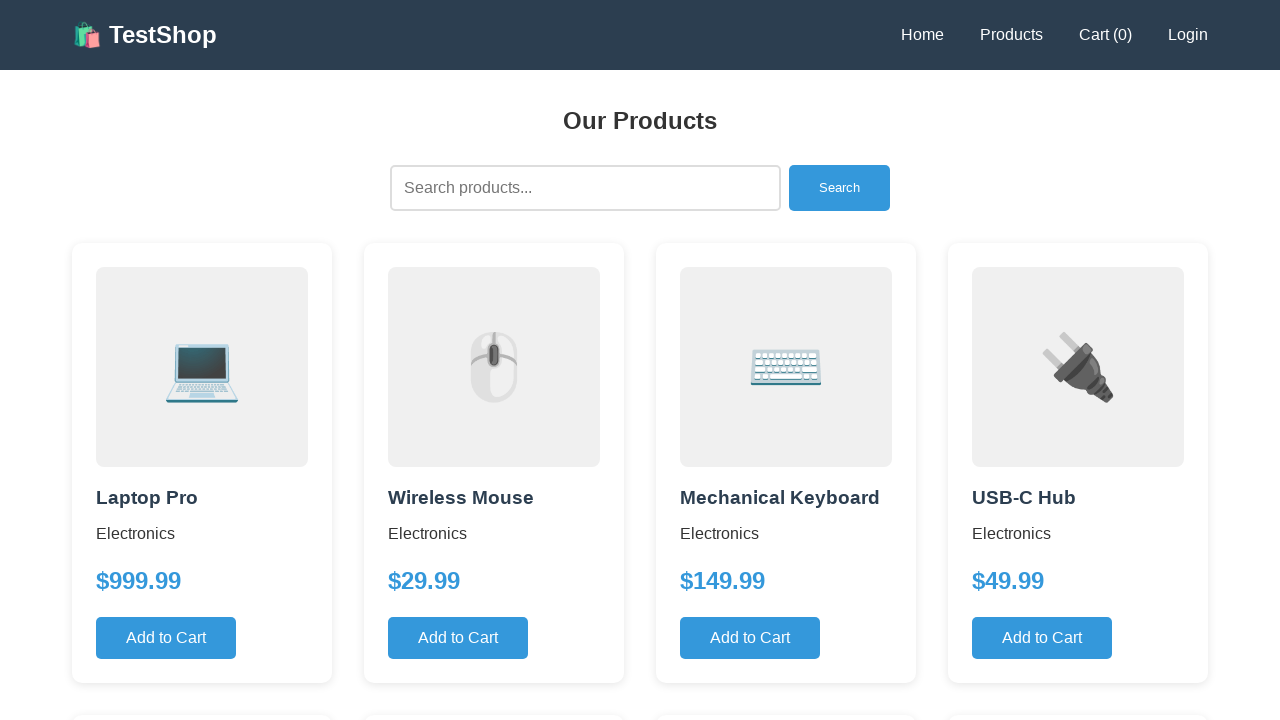

Set up dialog handler to accept alerts when adding to cart
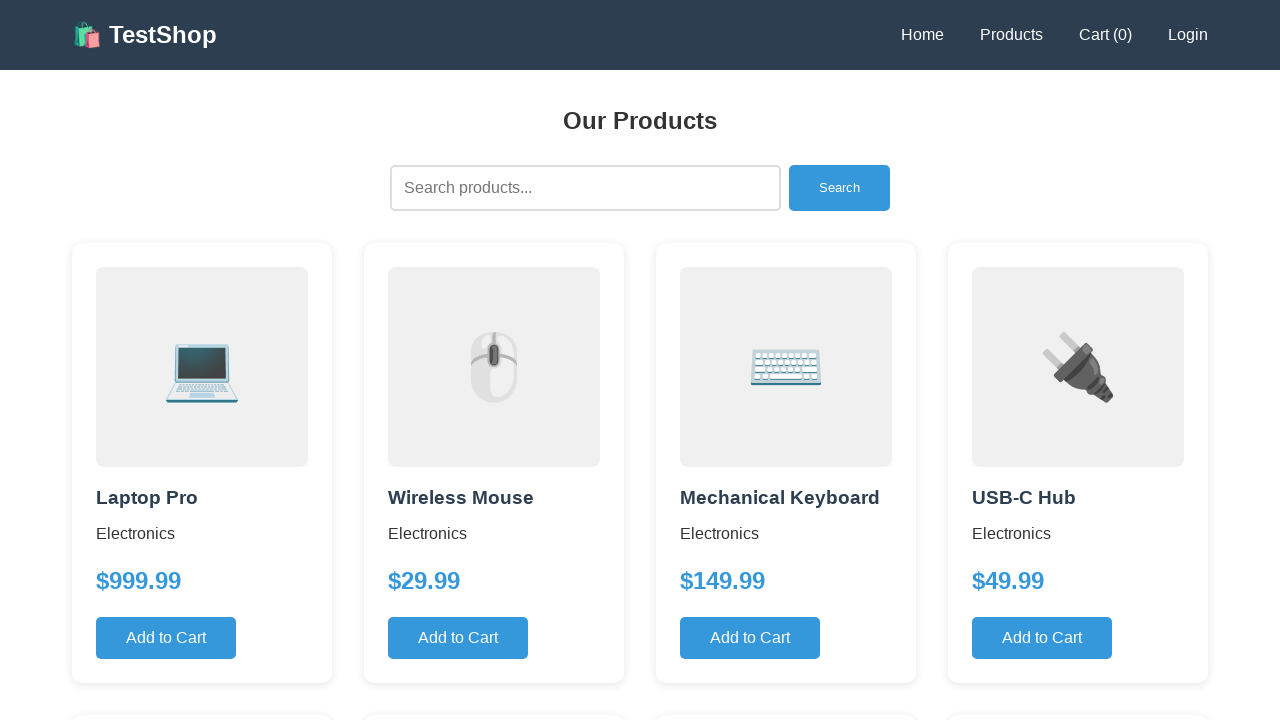

Clicked the primary button to add item to cart at (166, 638) on .btn-primary >> nth=0
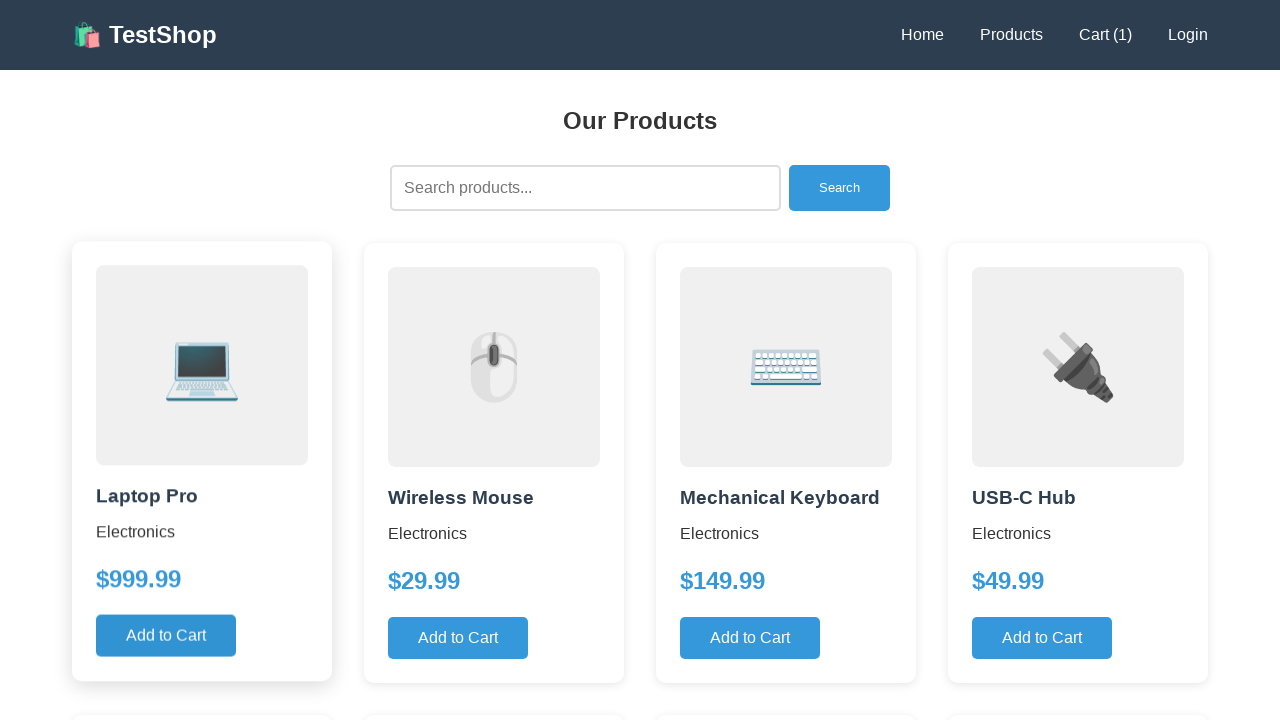

Waited 500ms for add to cart operation to complete
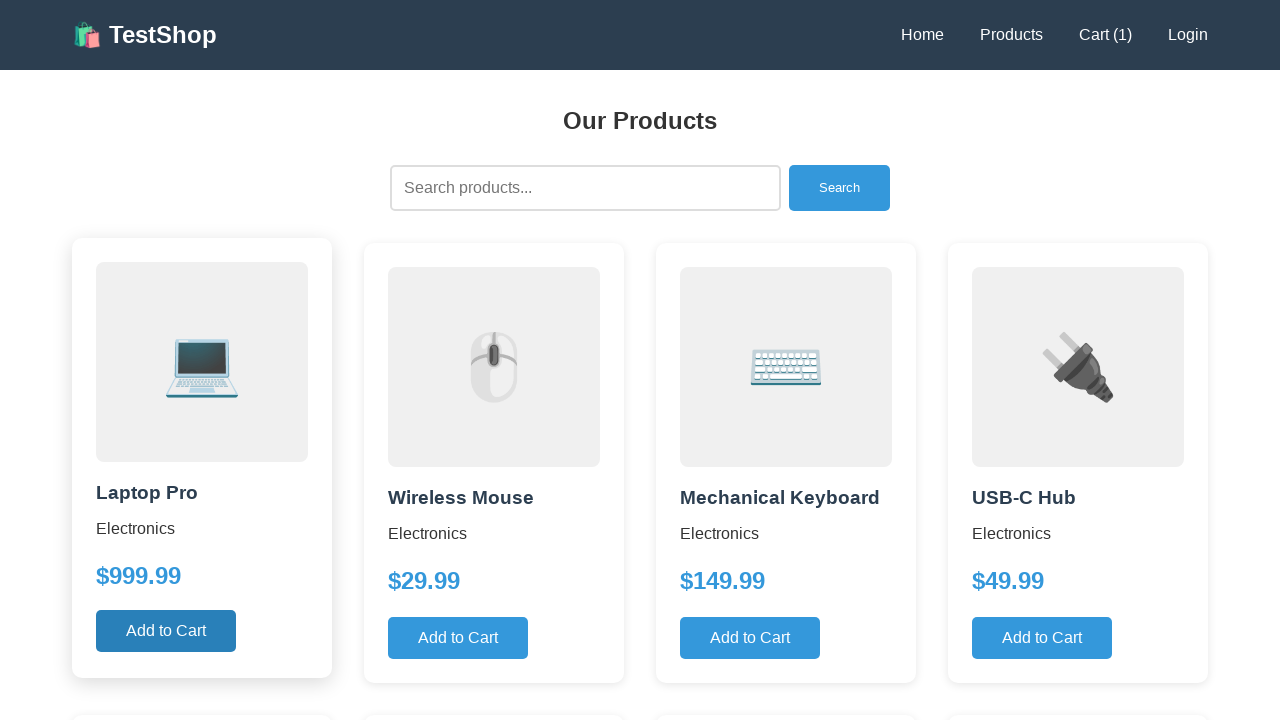

Navigated to cart page
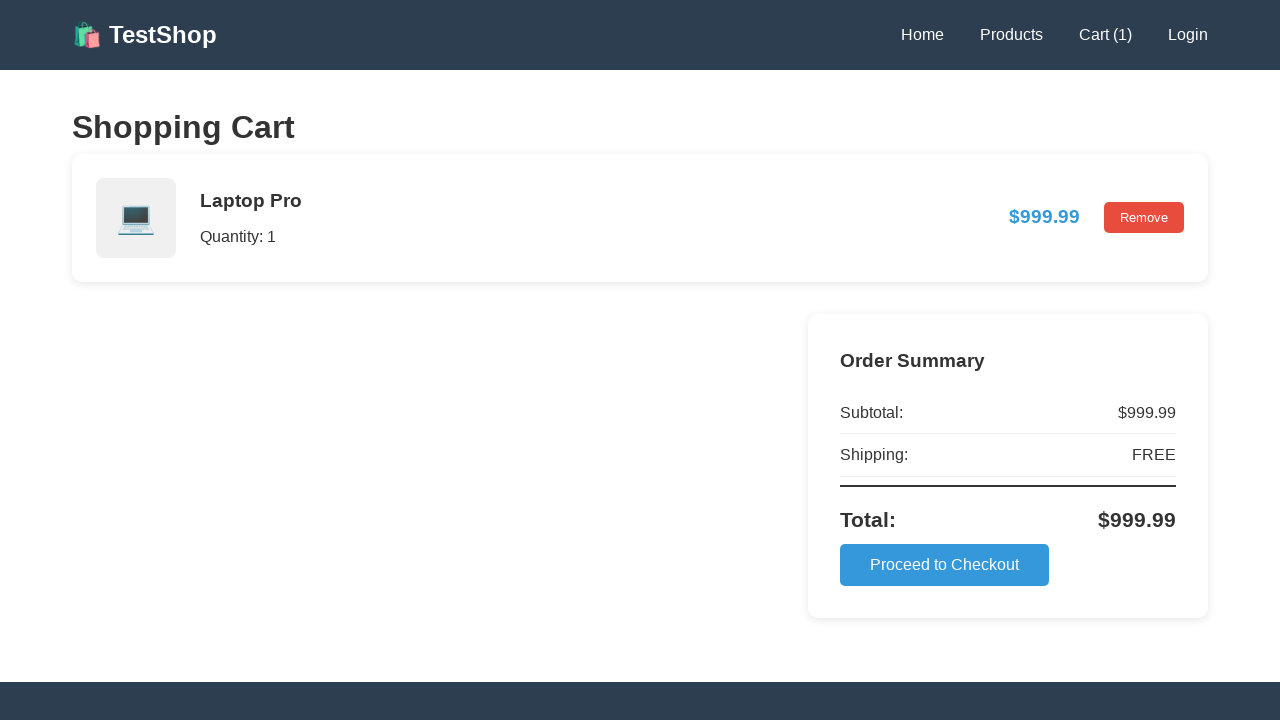

Located cart items on the page
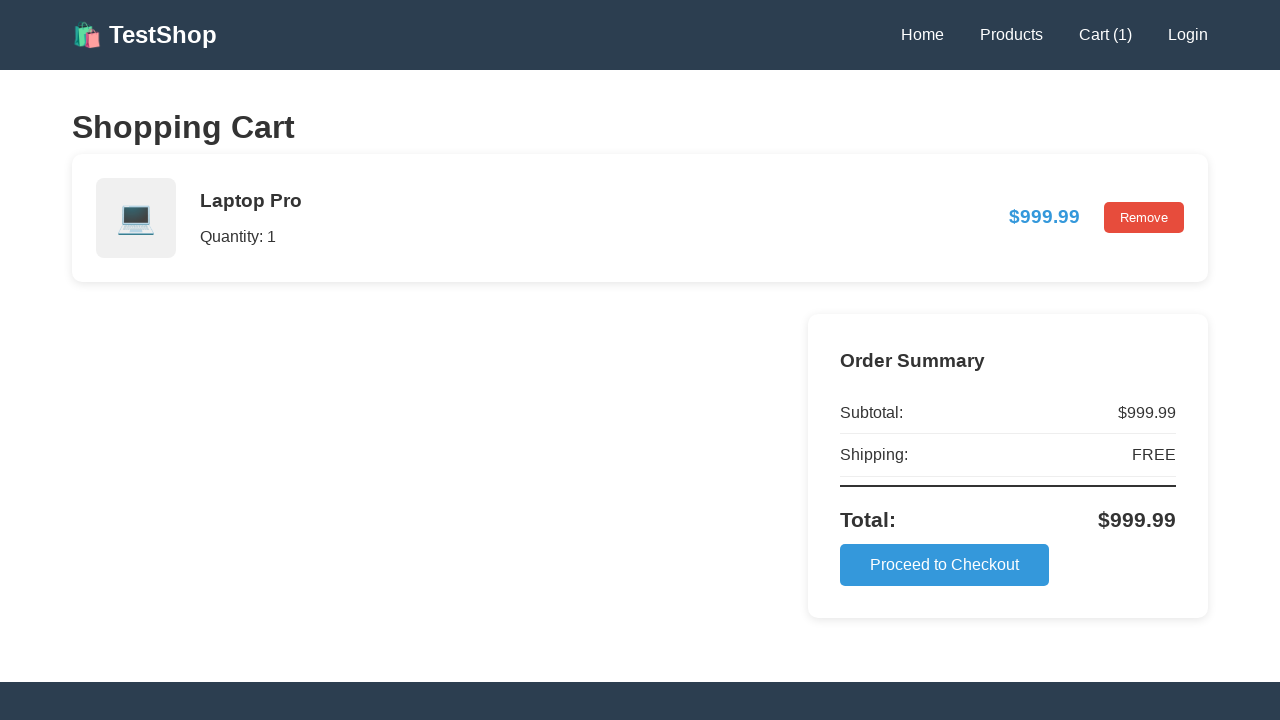

Verified that cart contains at least one item
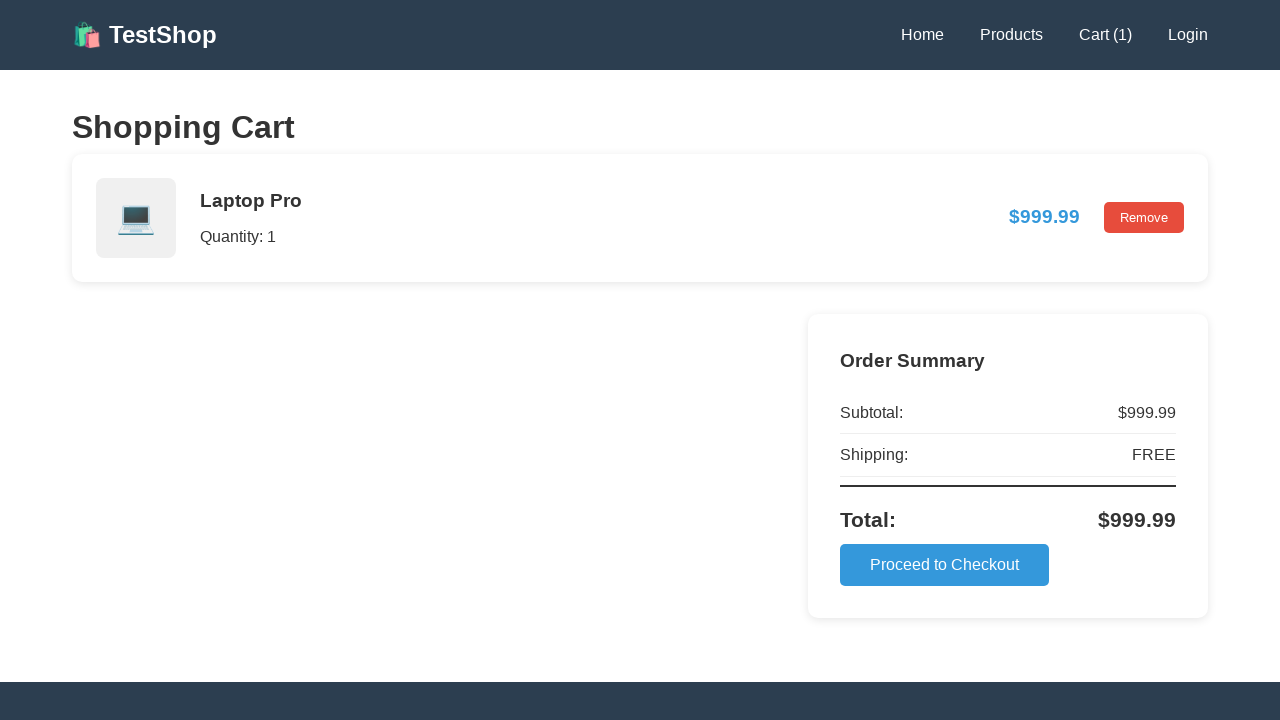

Verified that cart summary is visible on the page
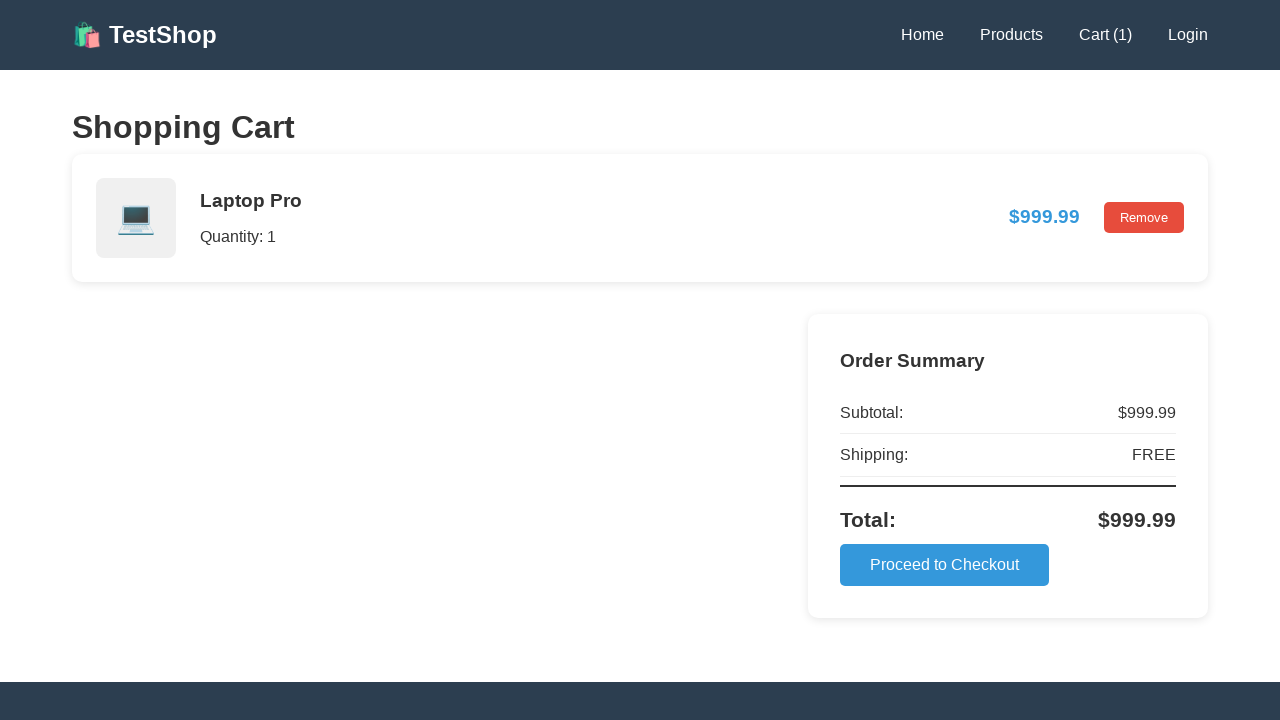

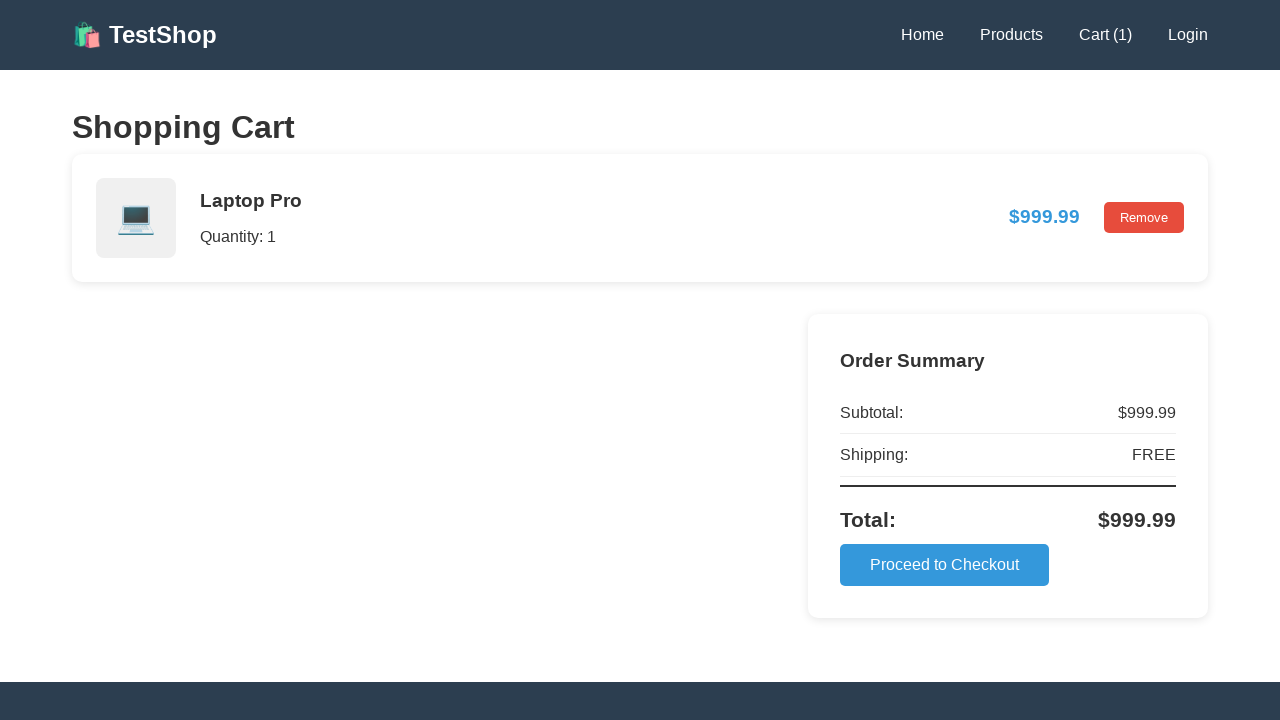